Tests the autocomplete functionality on a form by entering an address into an autocomplete input field.

Starting URL: https://formy-project.herokuapp.com/autocomplete

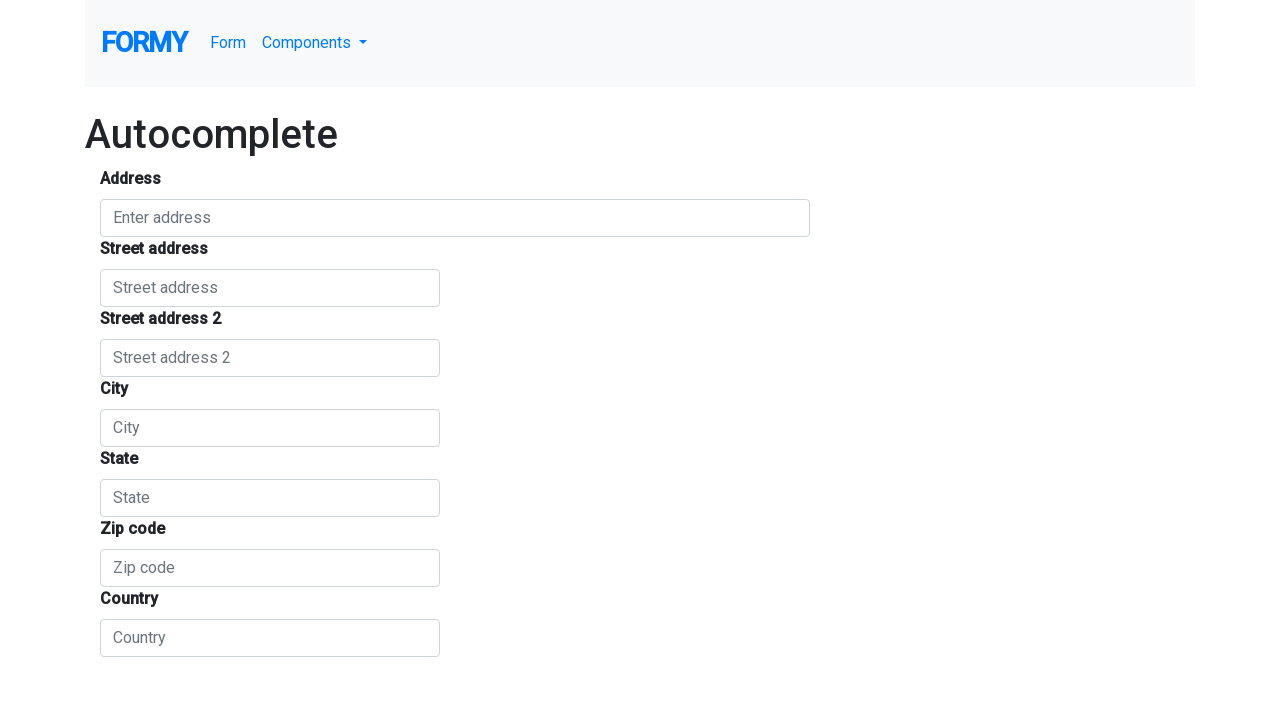

Filled autocomplete field with address '1555 Park Blvd, Palo Alto, CA' on #autocomplete
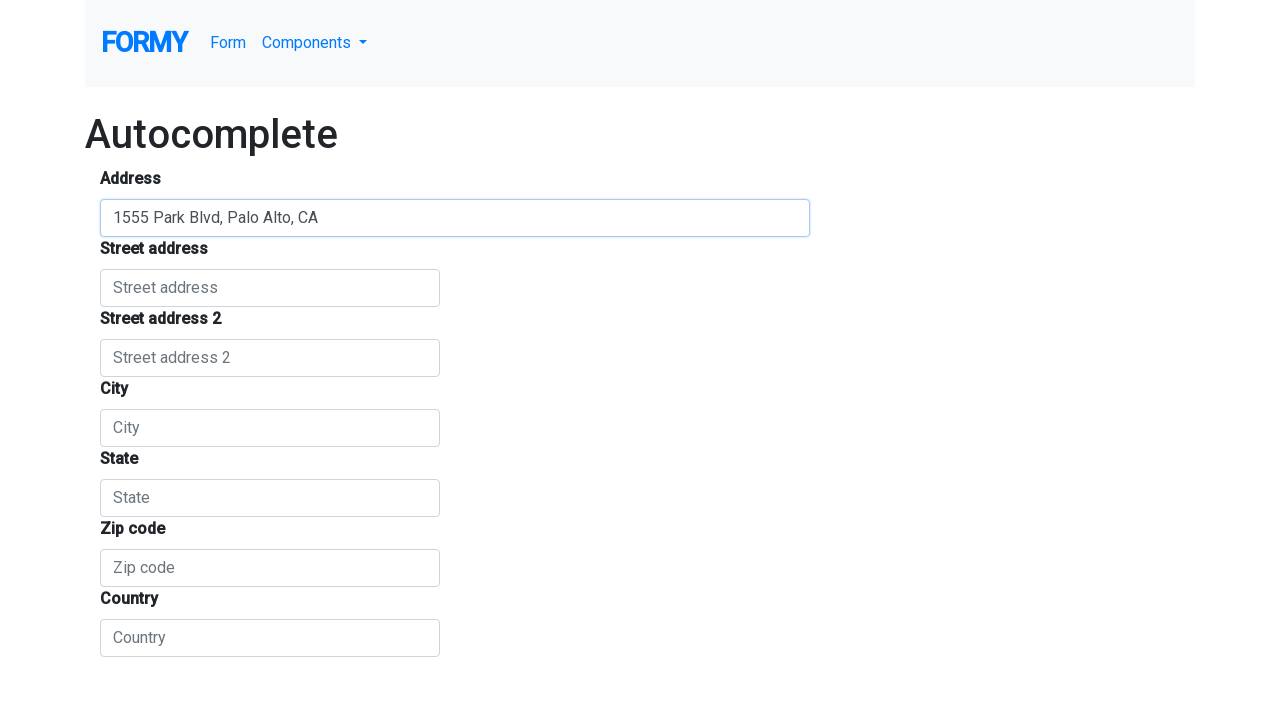

Waited 1 second for autocomplete suggestions to appear
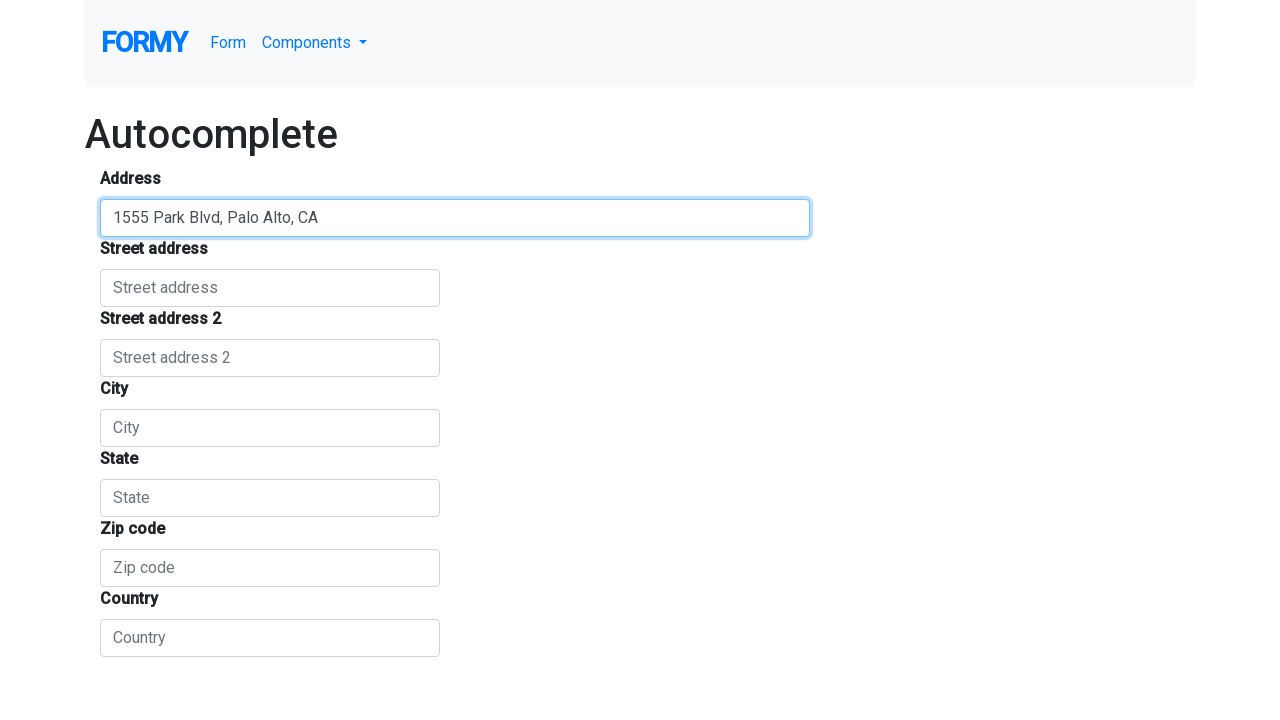

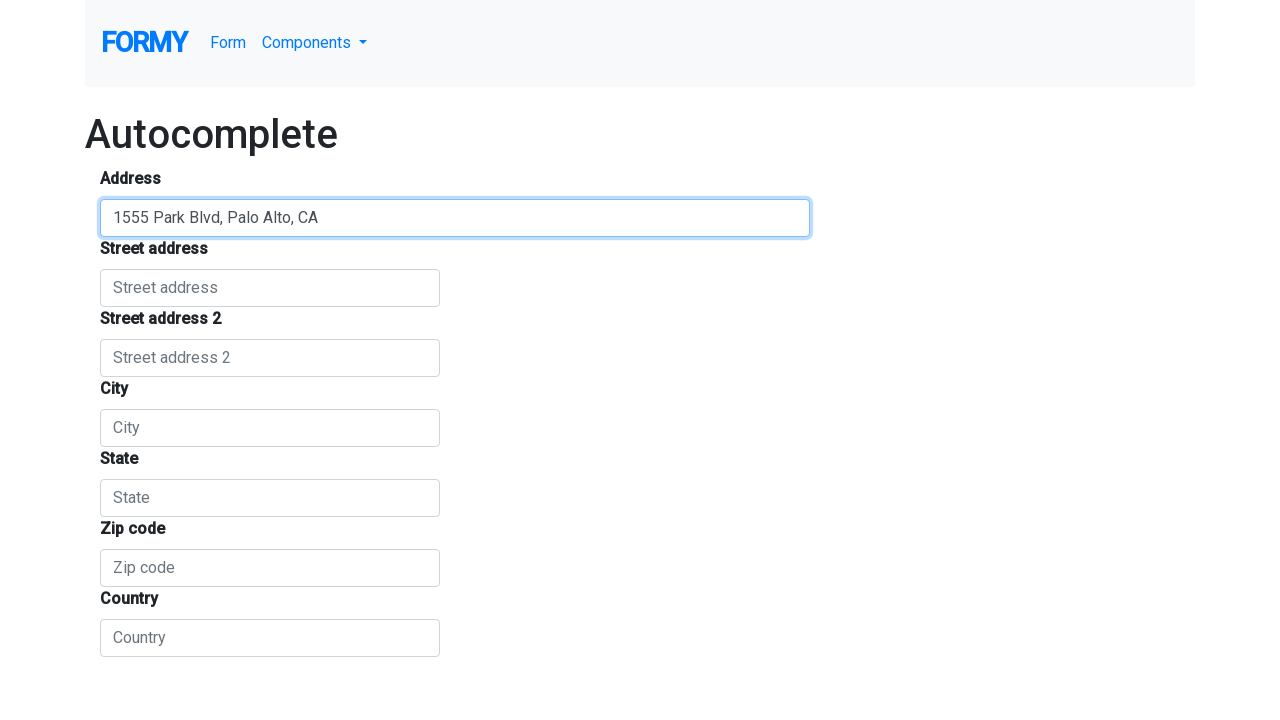